Tests a checkout form by filling in personal information fields (name, email, address), selecting country from dropdown, checking save info checkbox, selecting debit card payment method, and entering credit card details.

Starting URL: https://trainingbypackt.github.io/Beginning-Selenium/lesson_4/activity_4_C-1.html

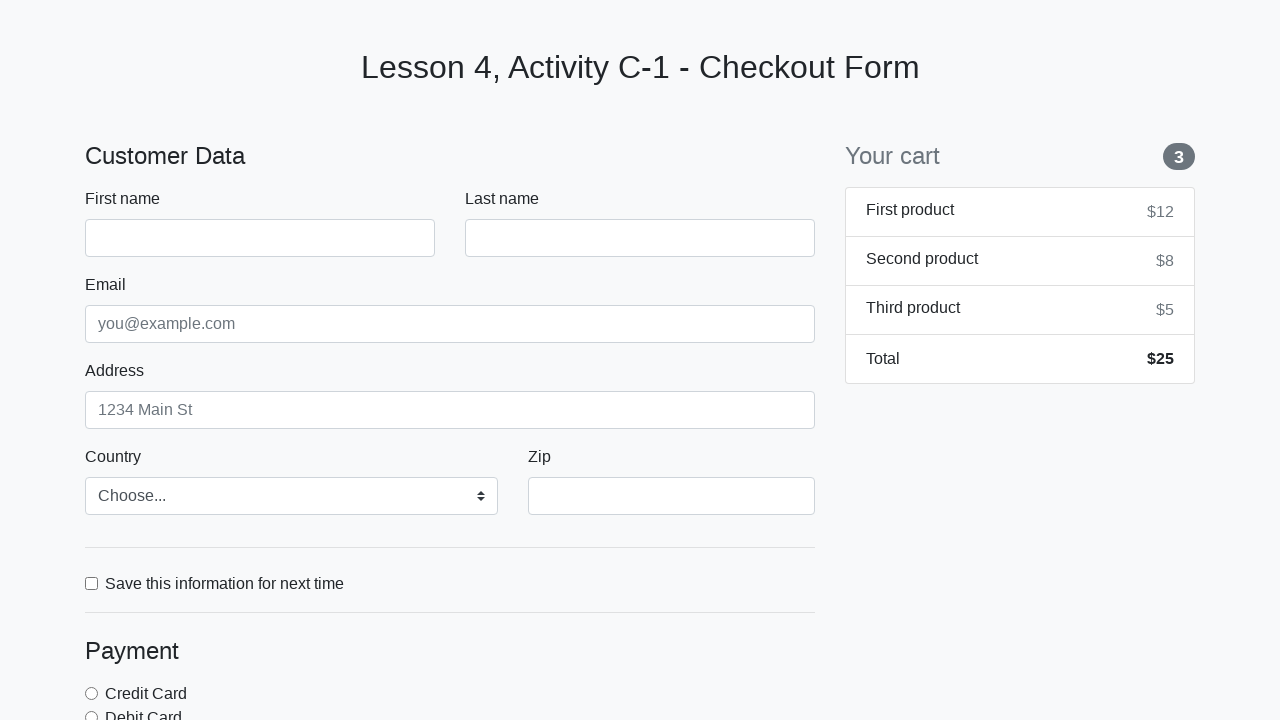

Filled first name field with 'John' on #firstName
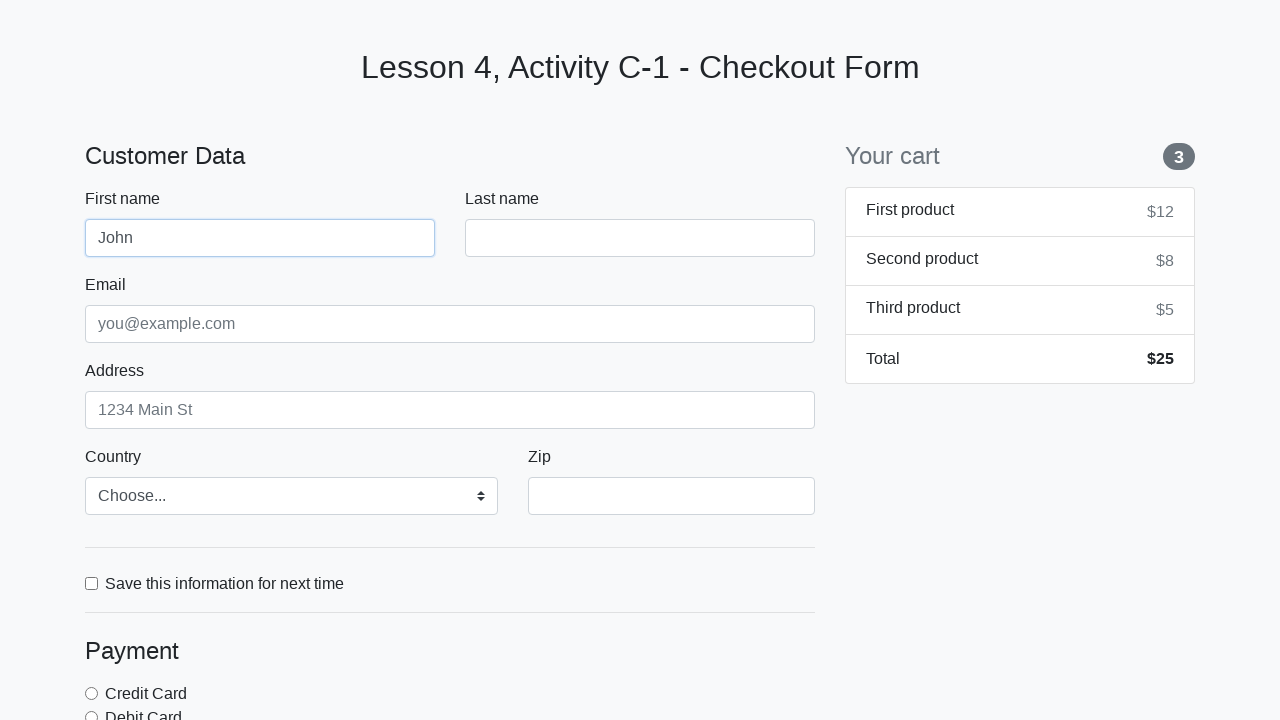

Filled last name field with 'Doe' on #lastName
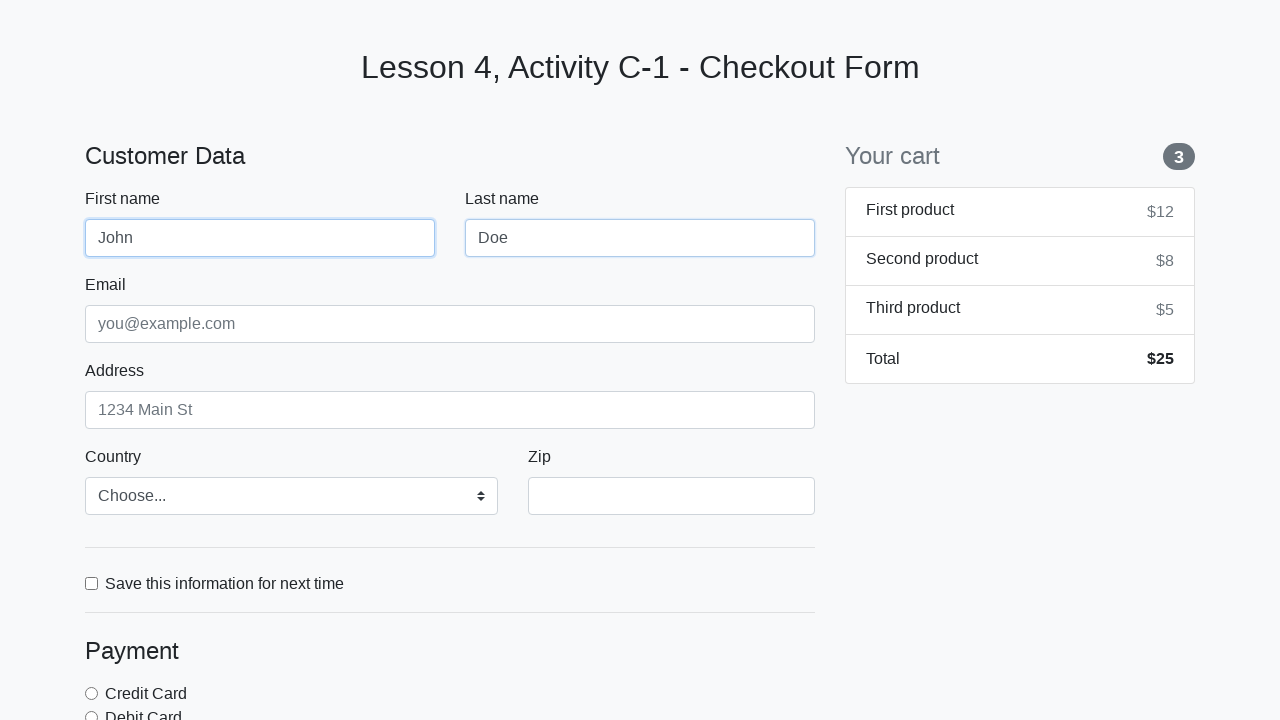

Filled email field with 'john@doe.com' on #email
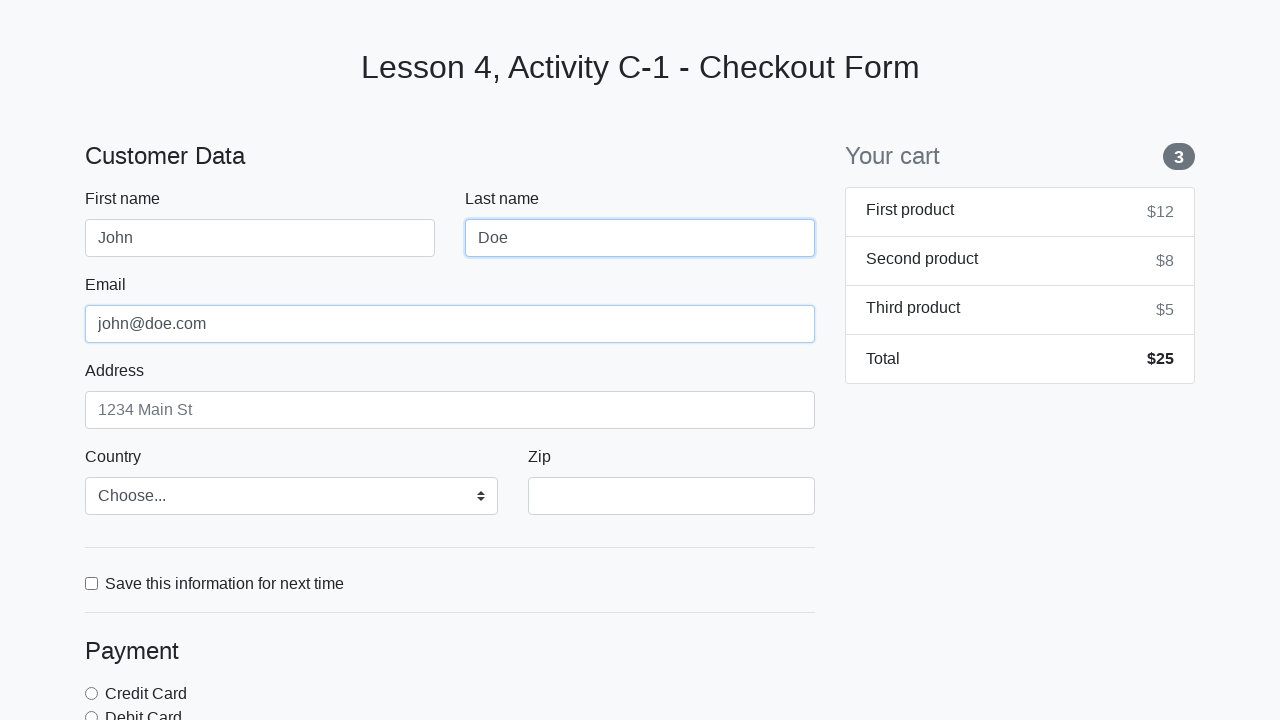

Filled address field with 'Road Drive 200' on #address
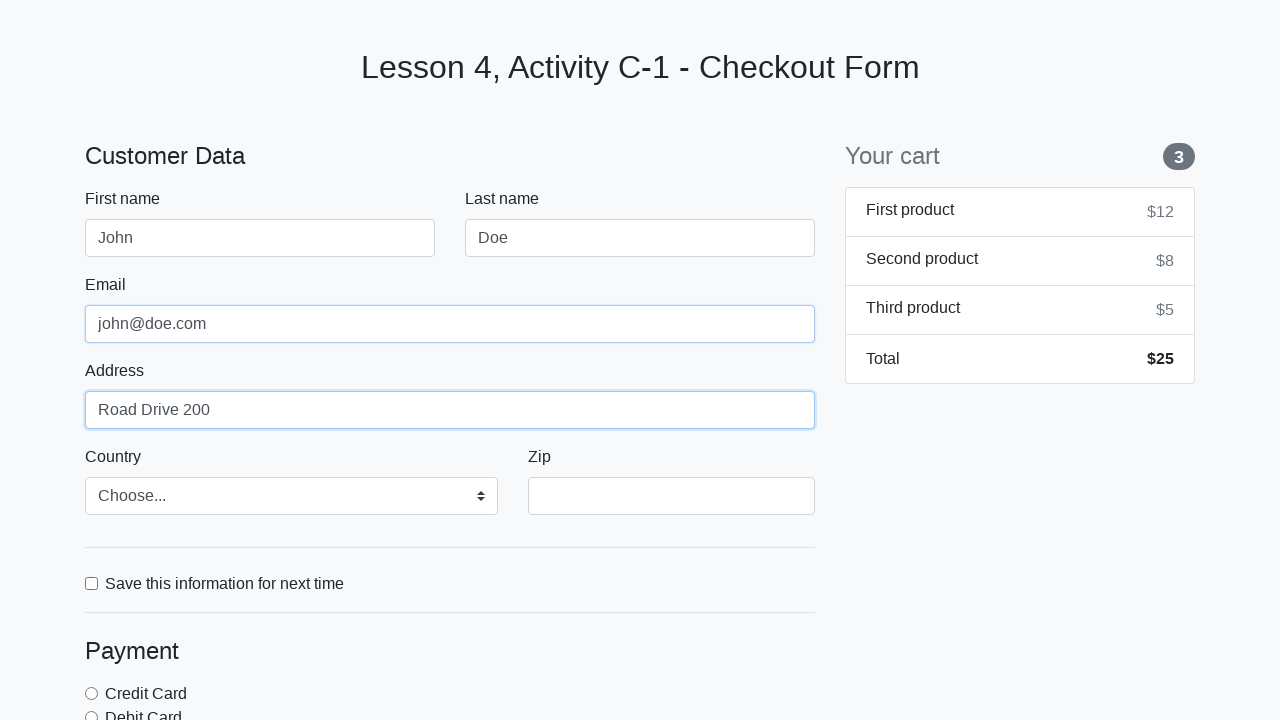

Selected 'Australia' from country dropdown on #country
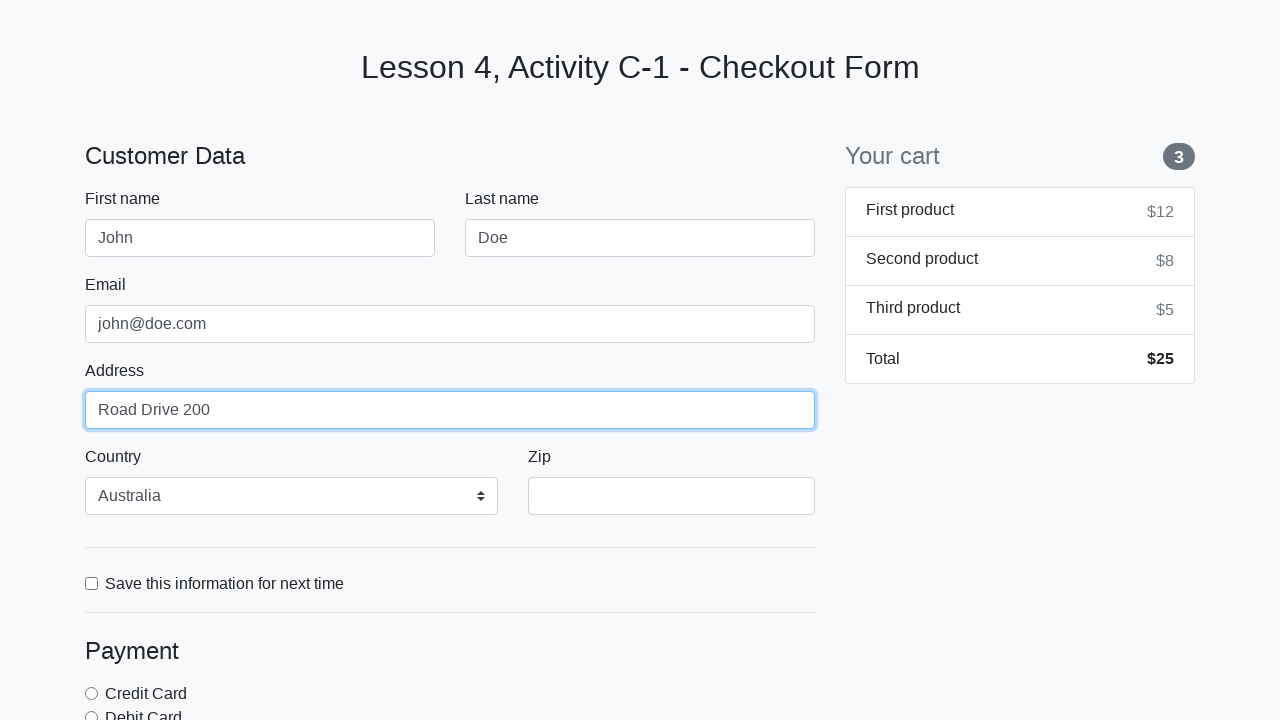

Filled ZIP code field with '10117' on #zip
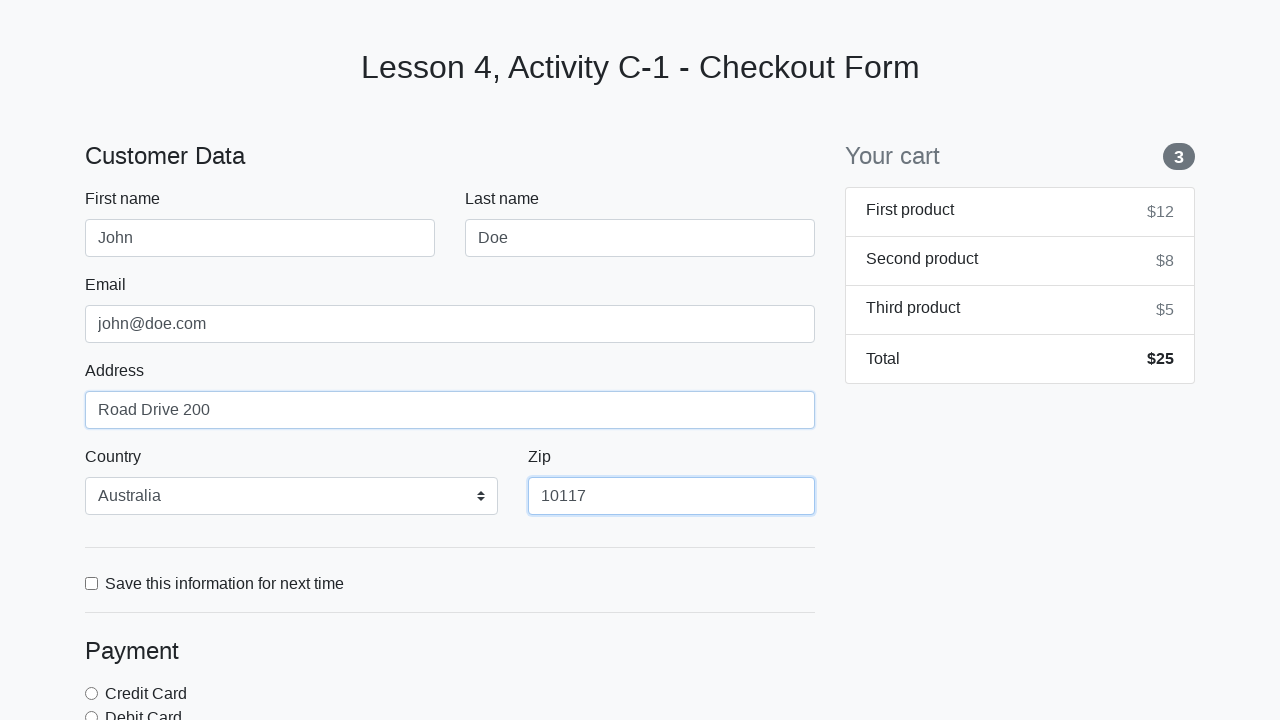

Checked 'Save this information' checkbox at (92, 583) on #save-info
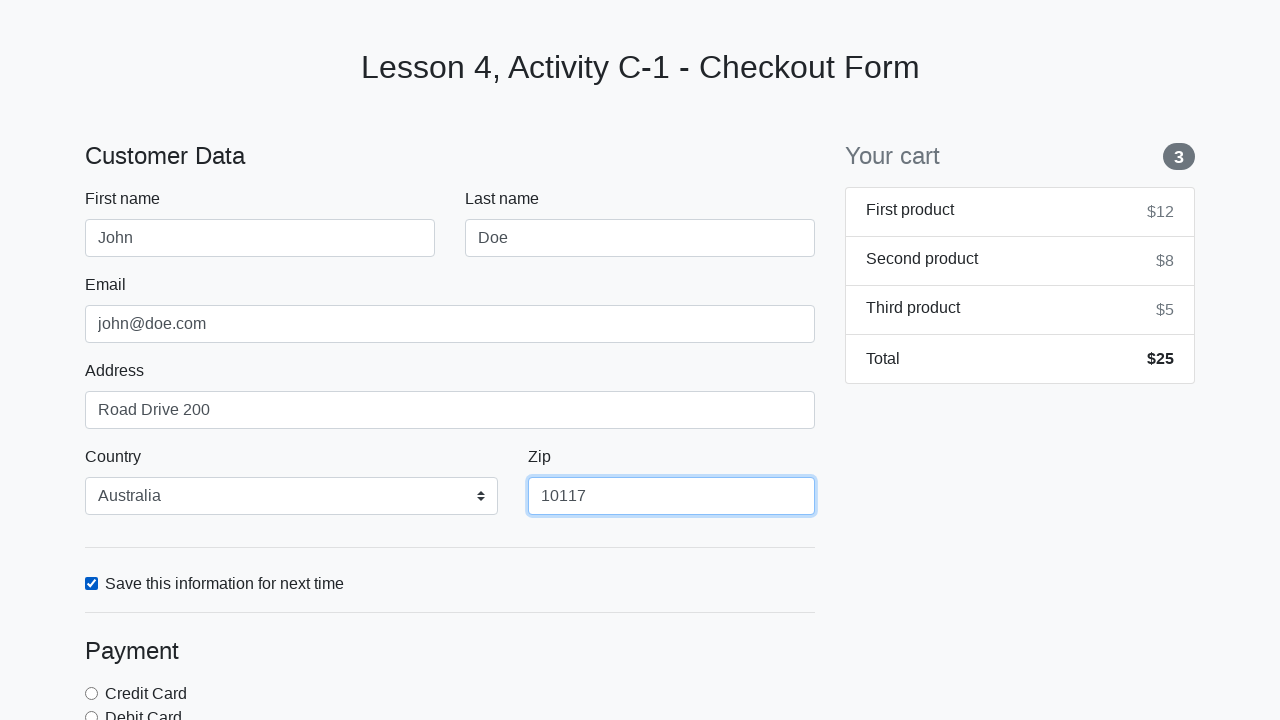

Selected debit card payment method at (92, 714) on input[data-payment$='debit']
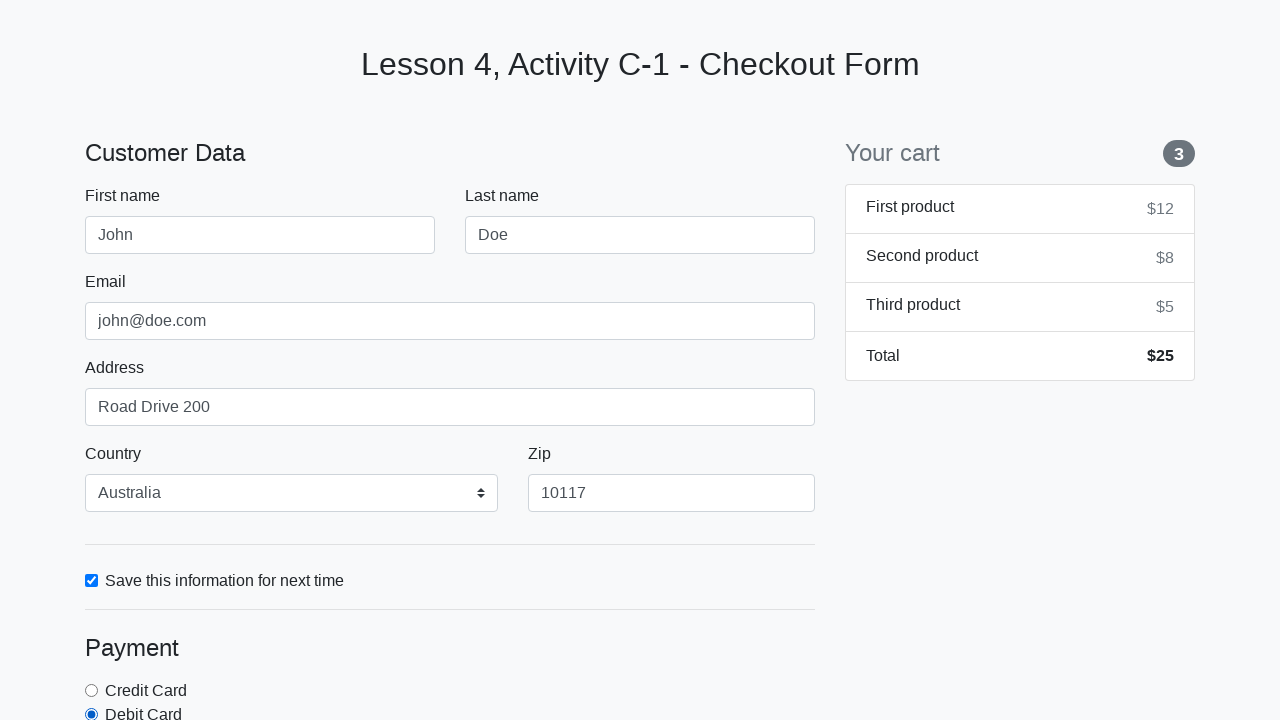

Filled credit card name field with 'John Doe' on #cc-name
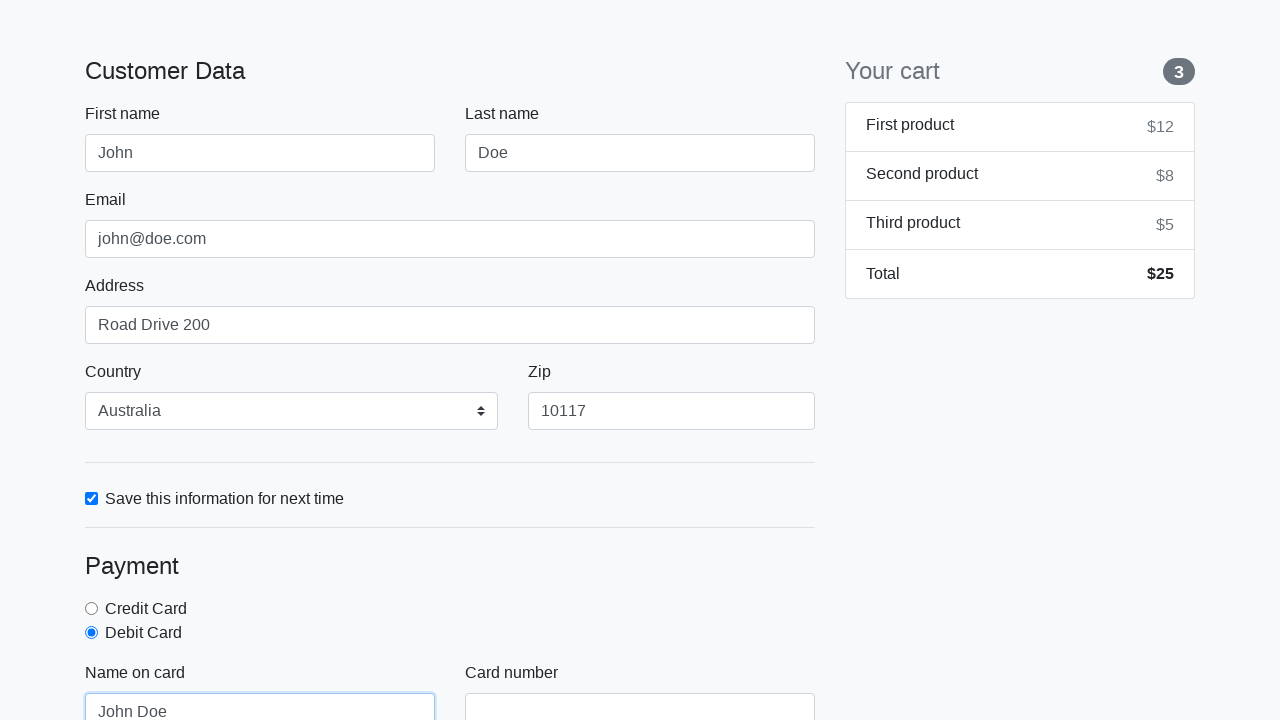

Filled credit card number field with '4444555566667777' on #cc-number
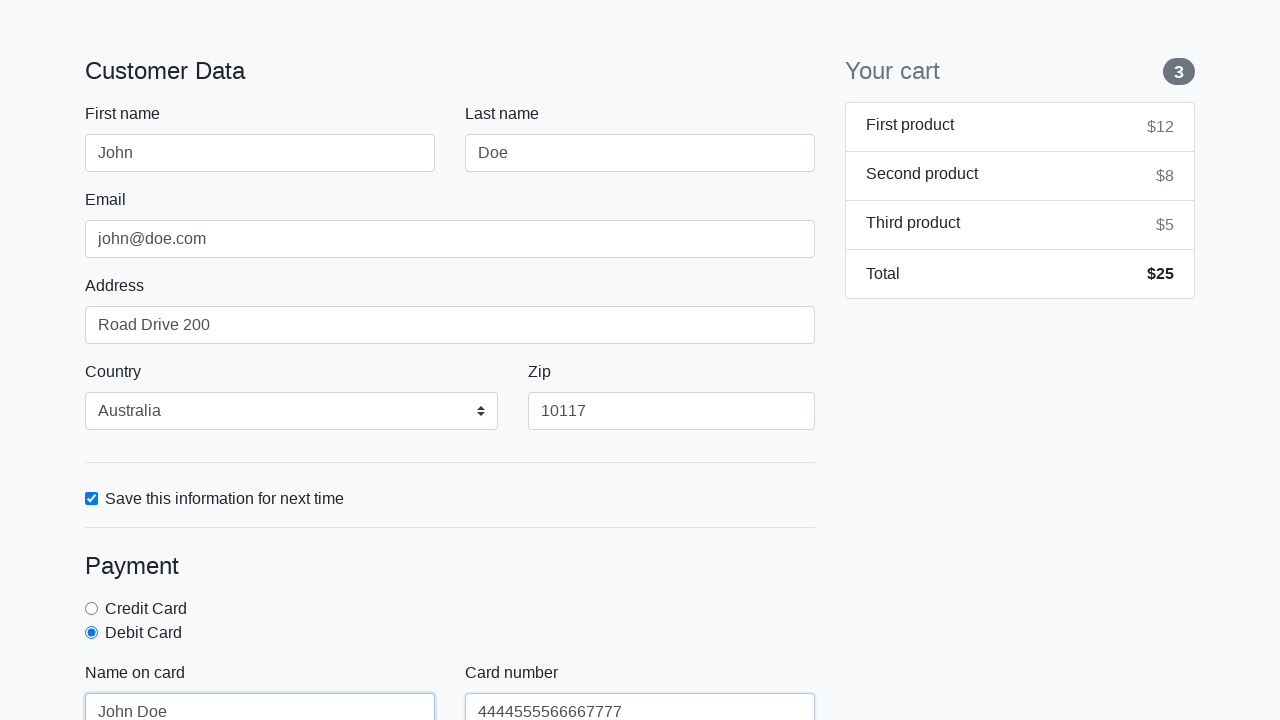

Filled credit card expiration field with '10/18' on #cc-expiration
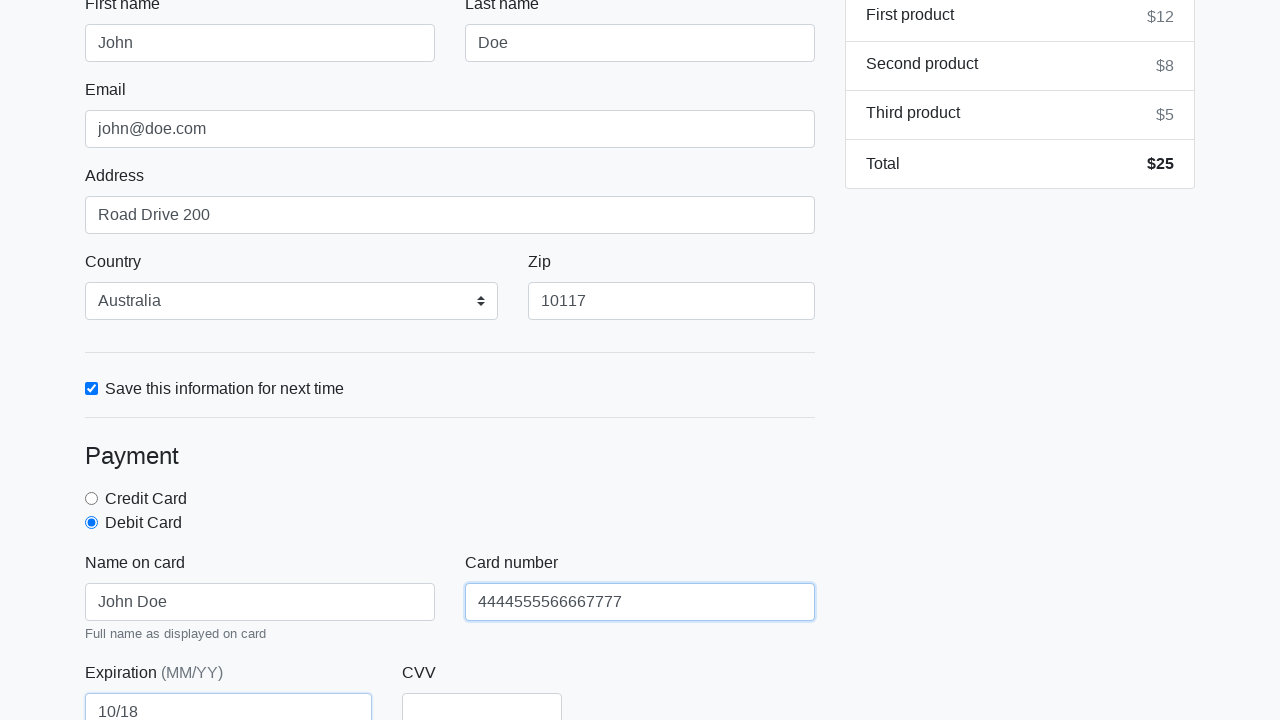

Filled credit card CVV field with '345' on #cc-cvv
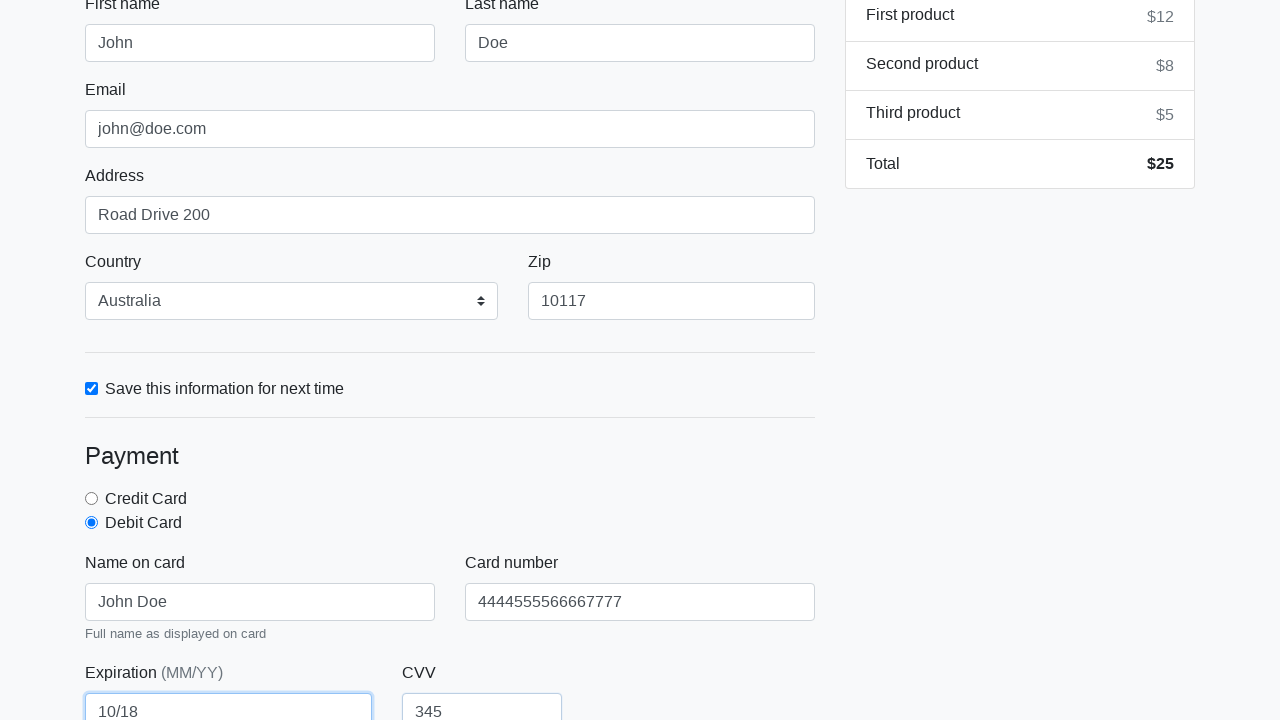

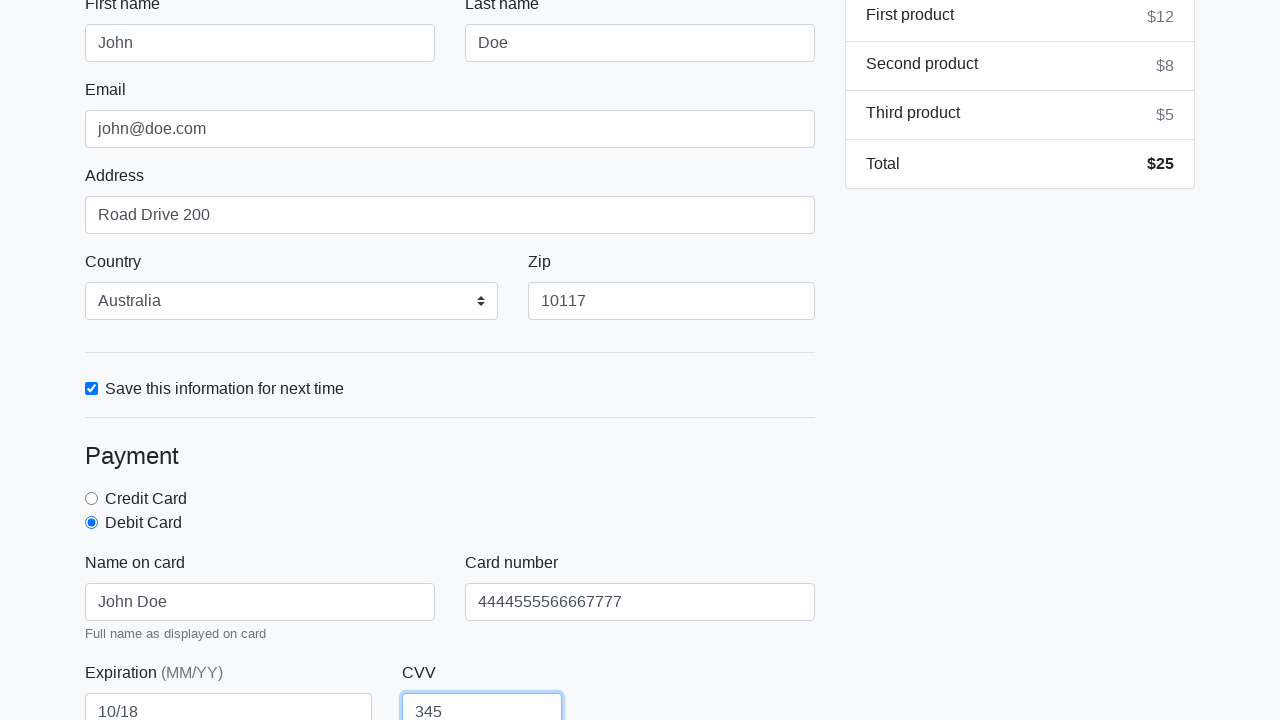